Tests simple addition operations on the calculator by performing 1+3, 5+6, 3+7 and verifying results

Starting URL: https://duffmanns.github.io/calc-test/calculator/app/index.html

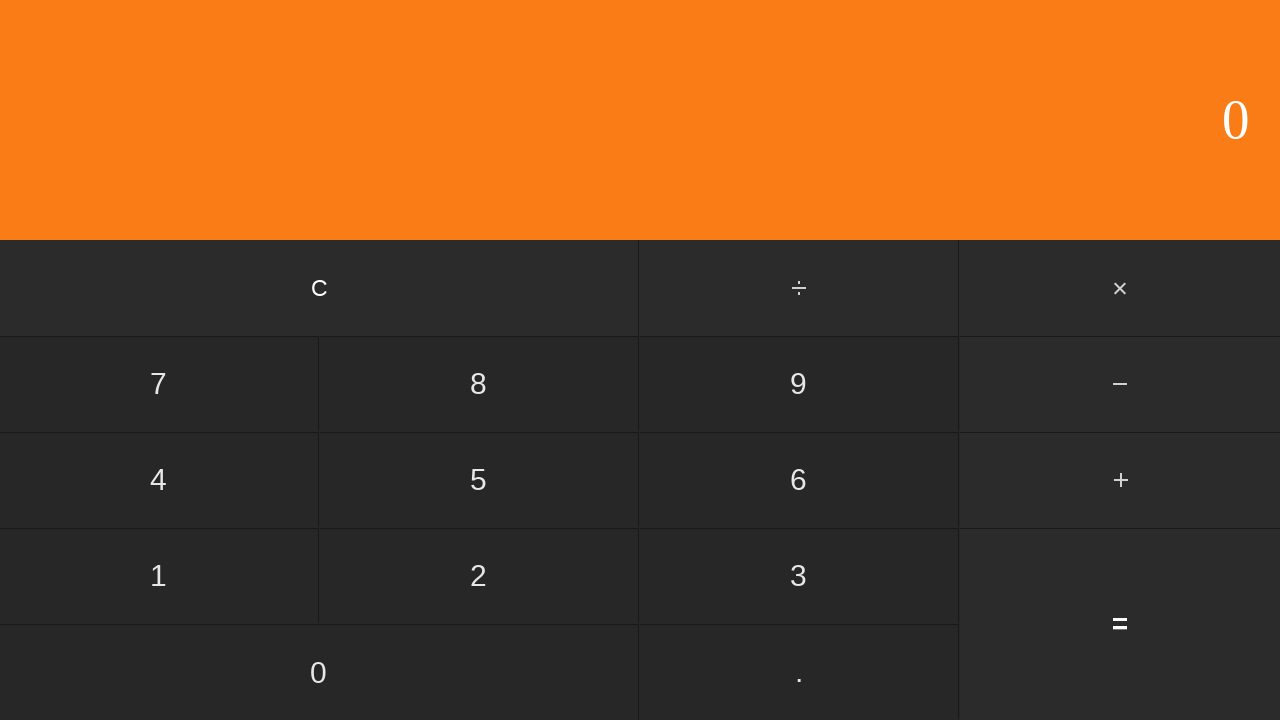

Navigated to calculator application
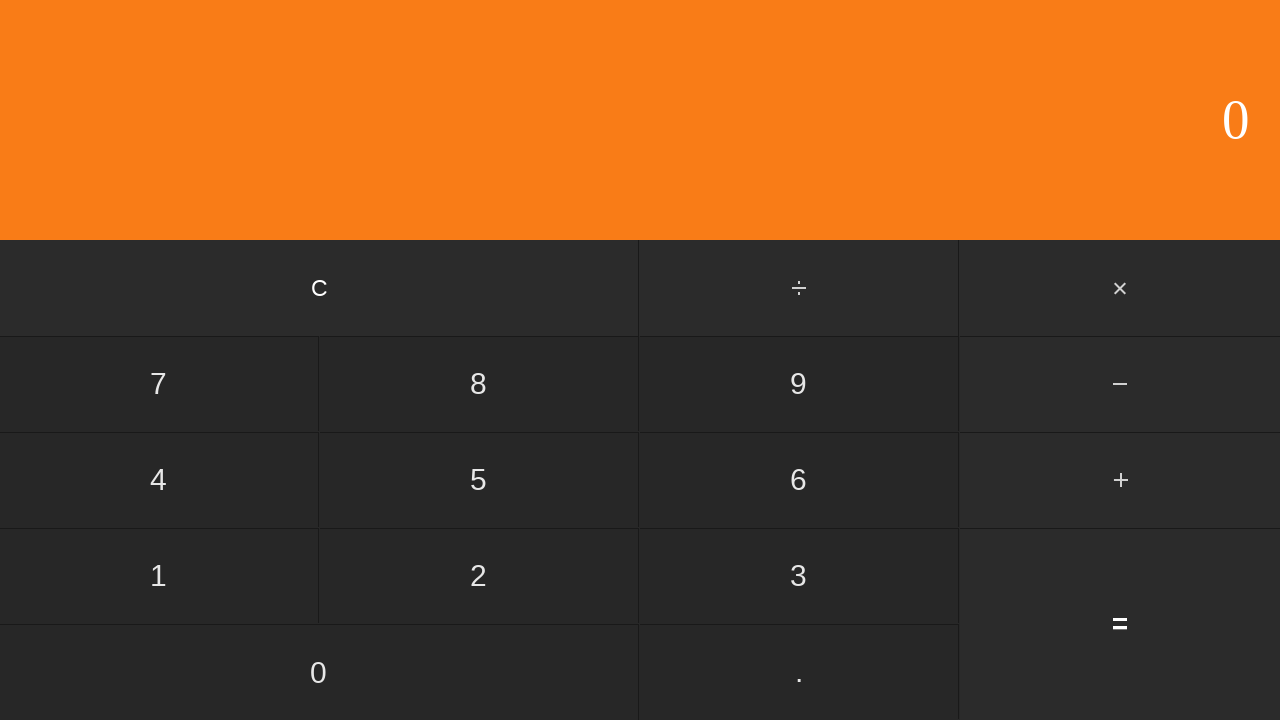

Clicked button 1 at (159, 576) on text=1
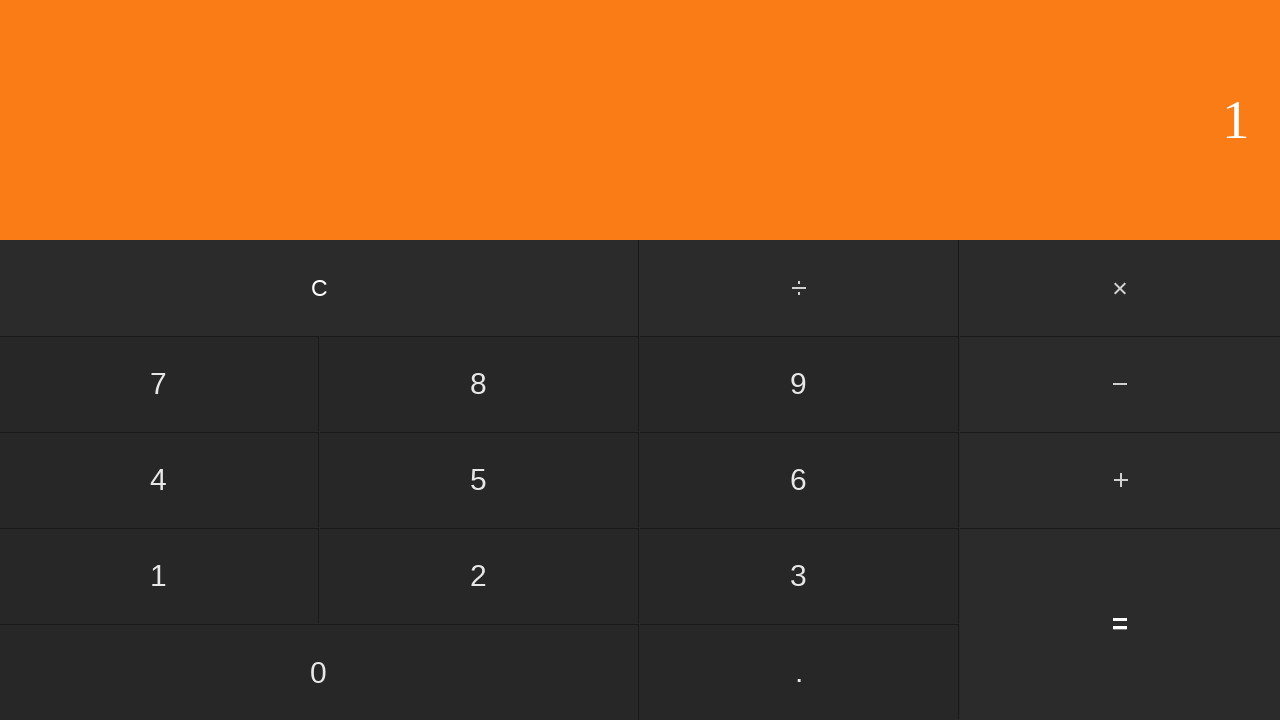

Clicked button + at (1120, 480) on text=+
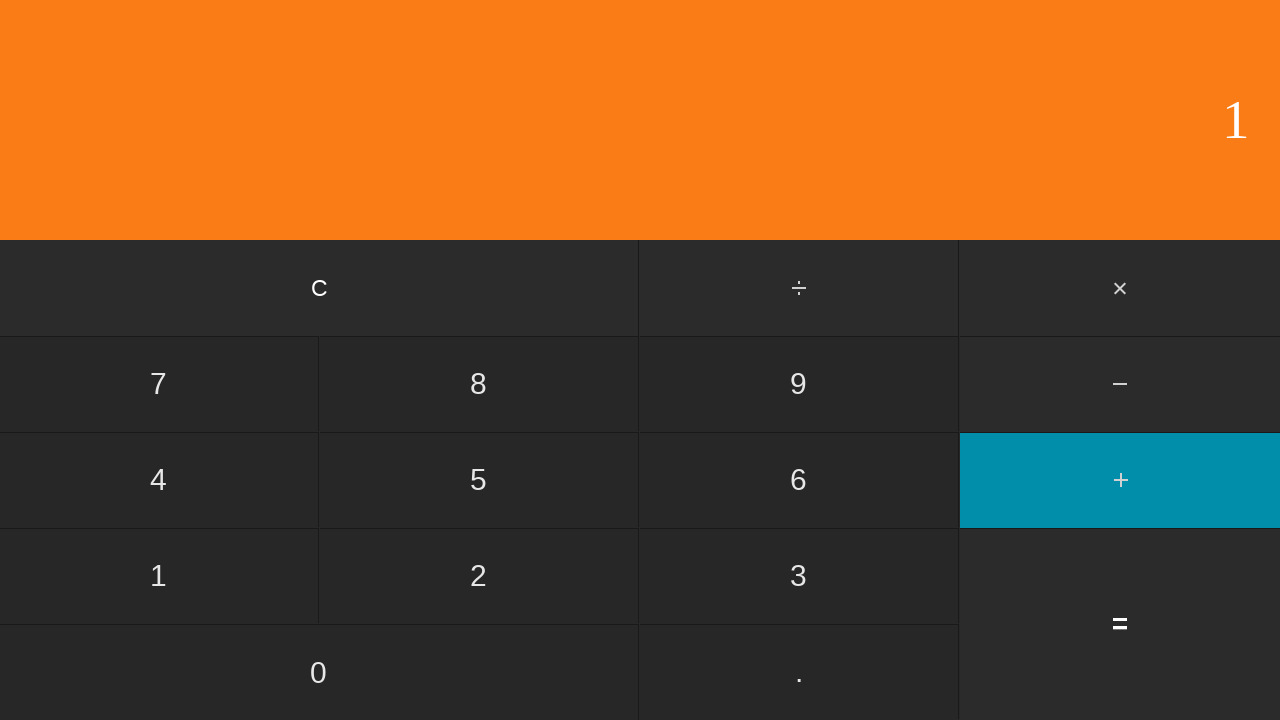

Clicked button 3 at (799, 576) on text=3
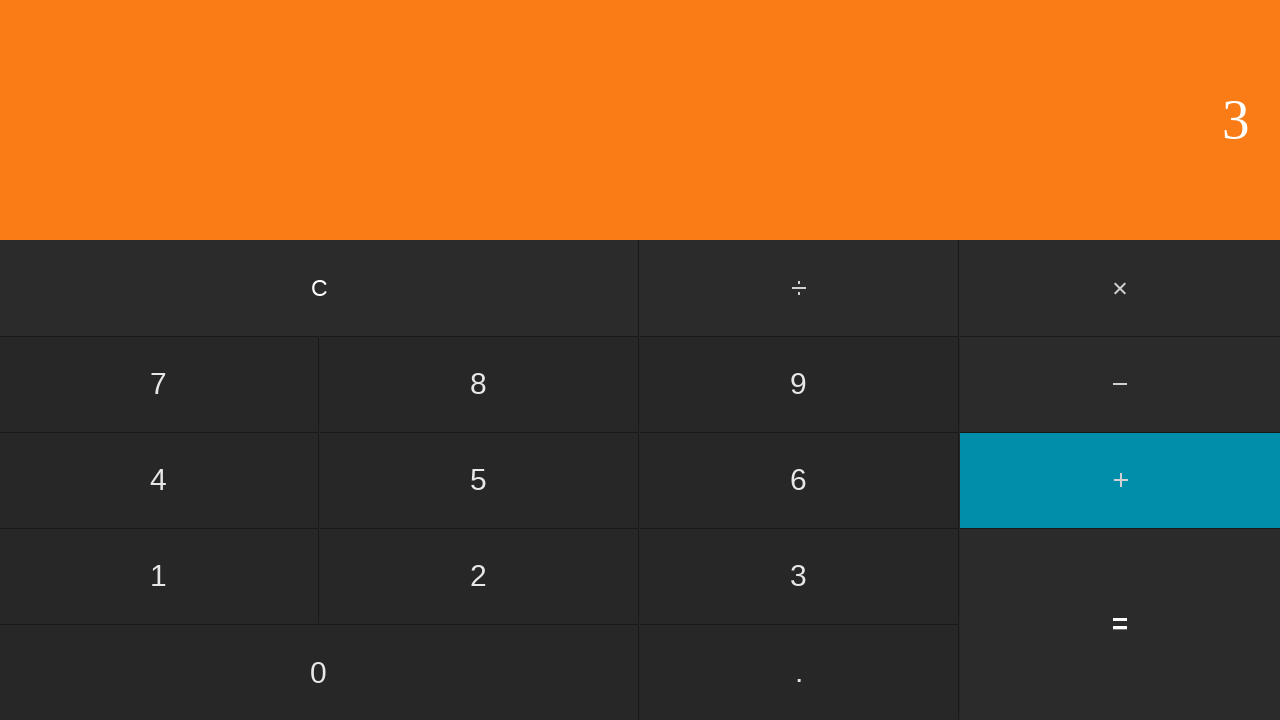

Clicked button = to calculate 1+3 at (1120, 624) on text==
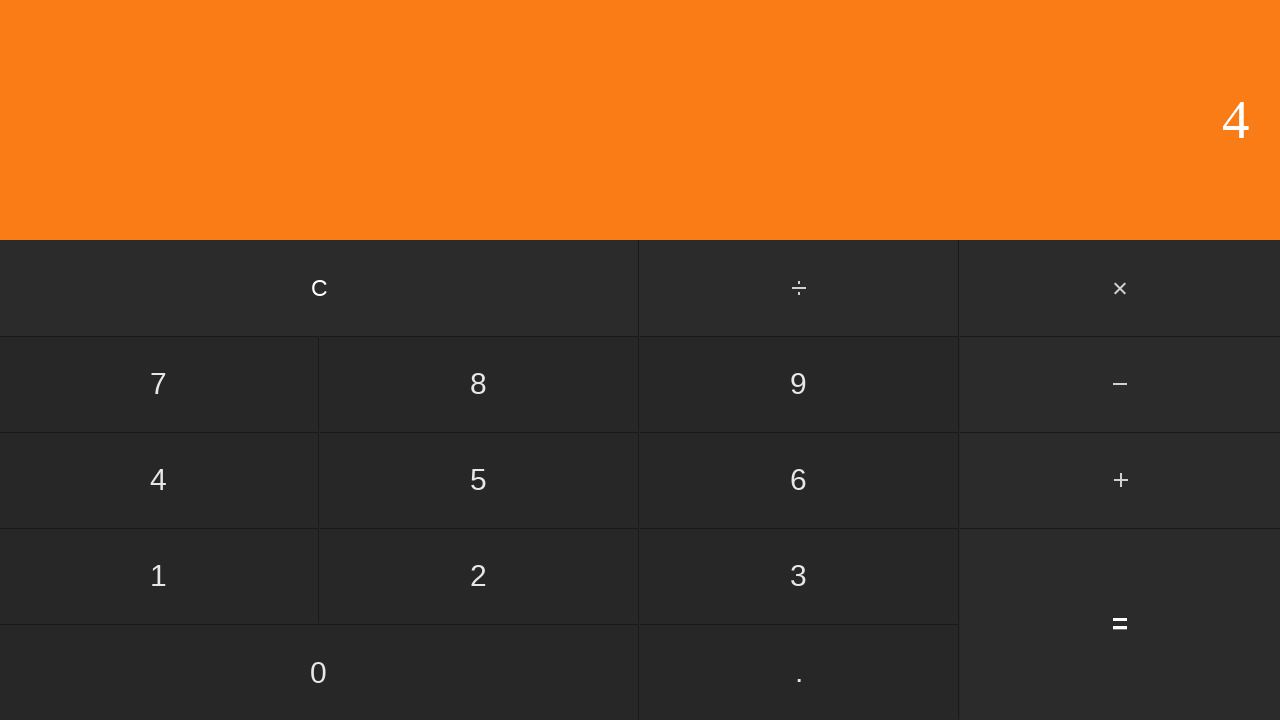

Waited 500ms for result to display
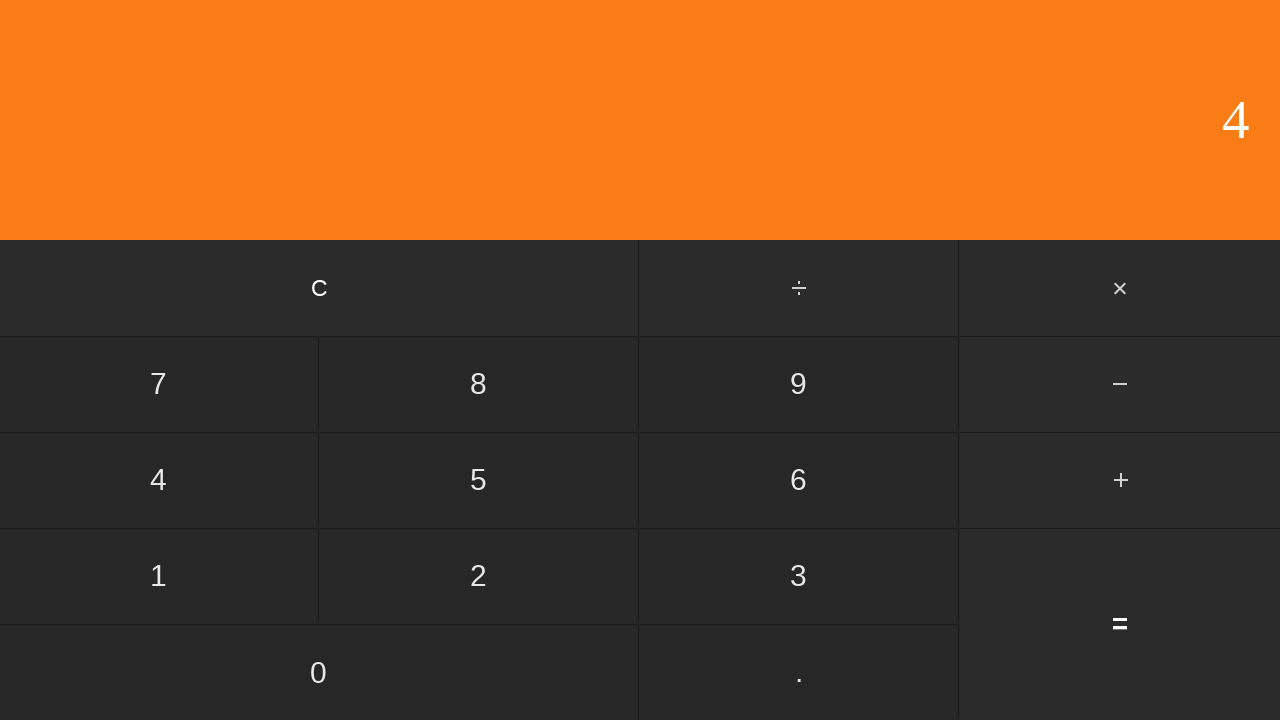

Clicked clear button C at (320, 288) on text=C
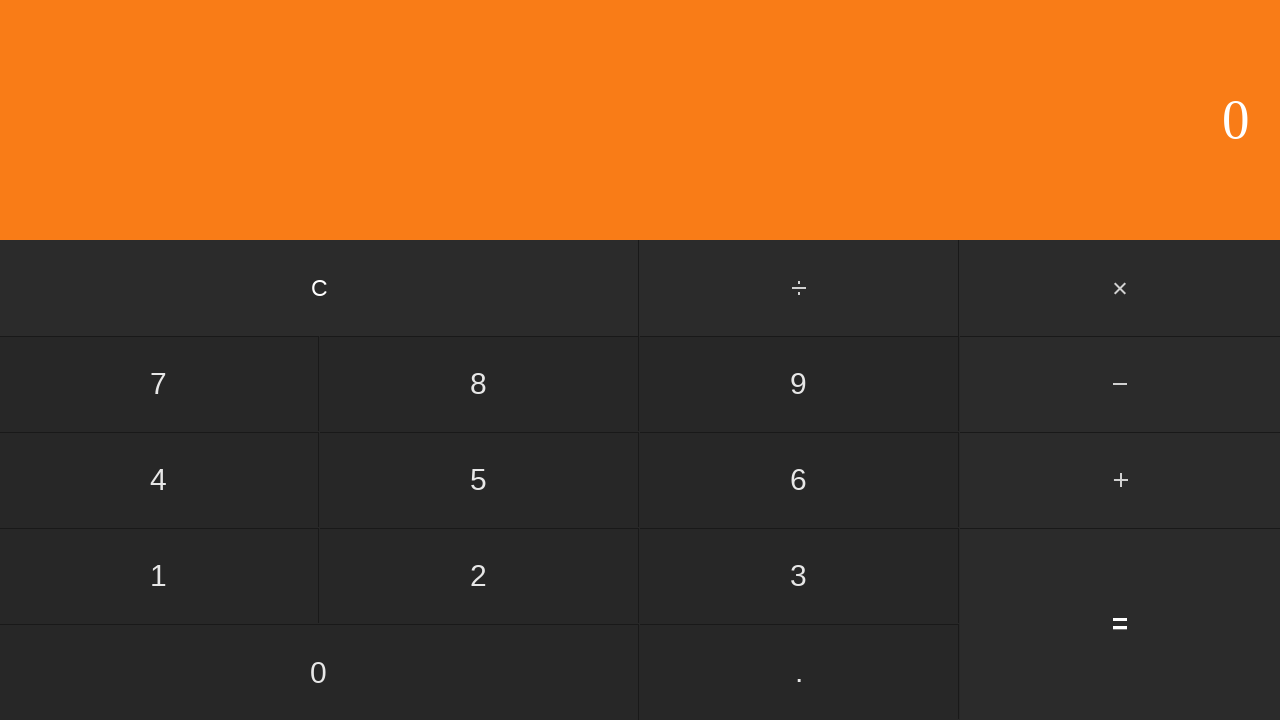

Clicked button 5 at (479, 480) on text=5
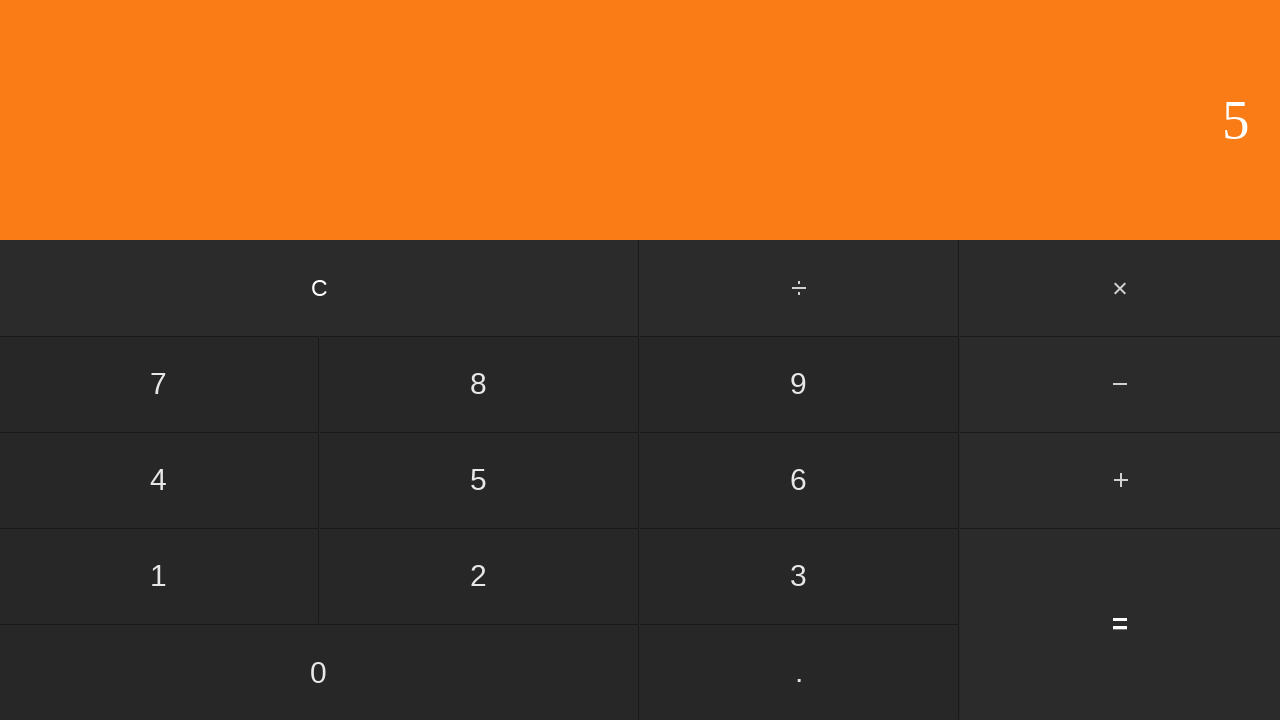

Clicked button + at (1120, 480) on text=+
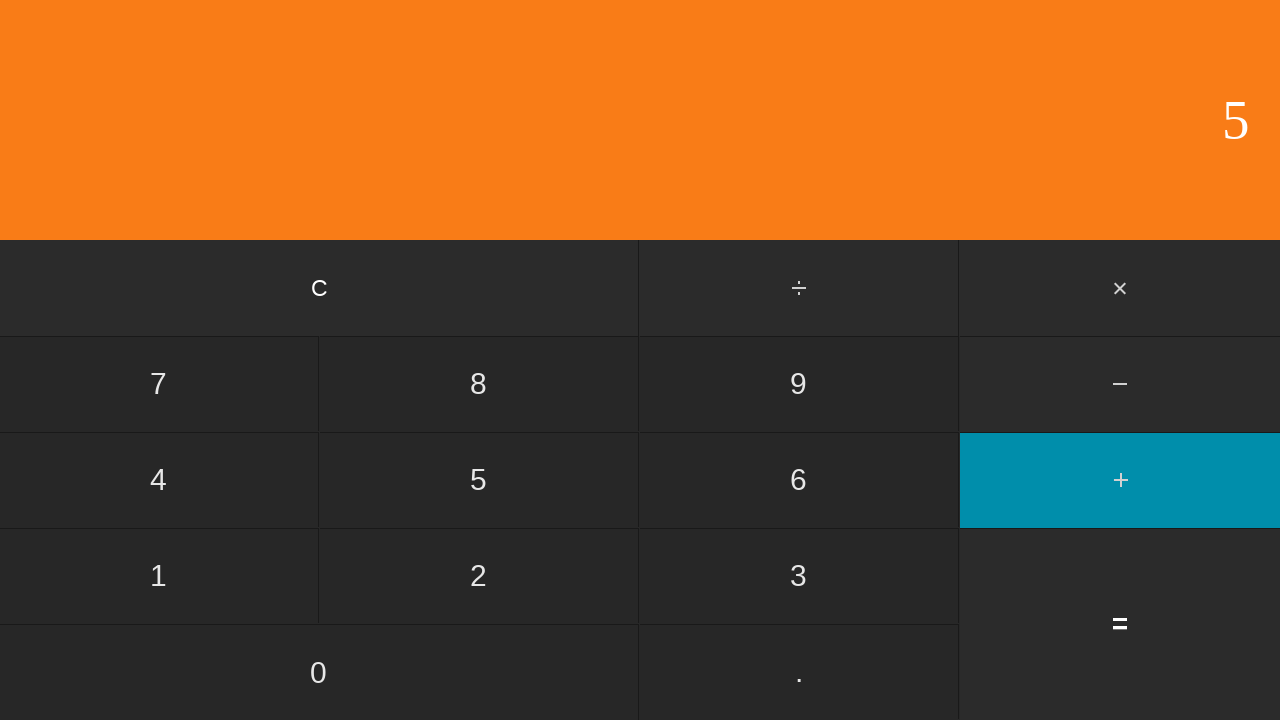

Clicked button 6 at (799, 480) on text=6
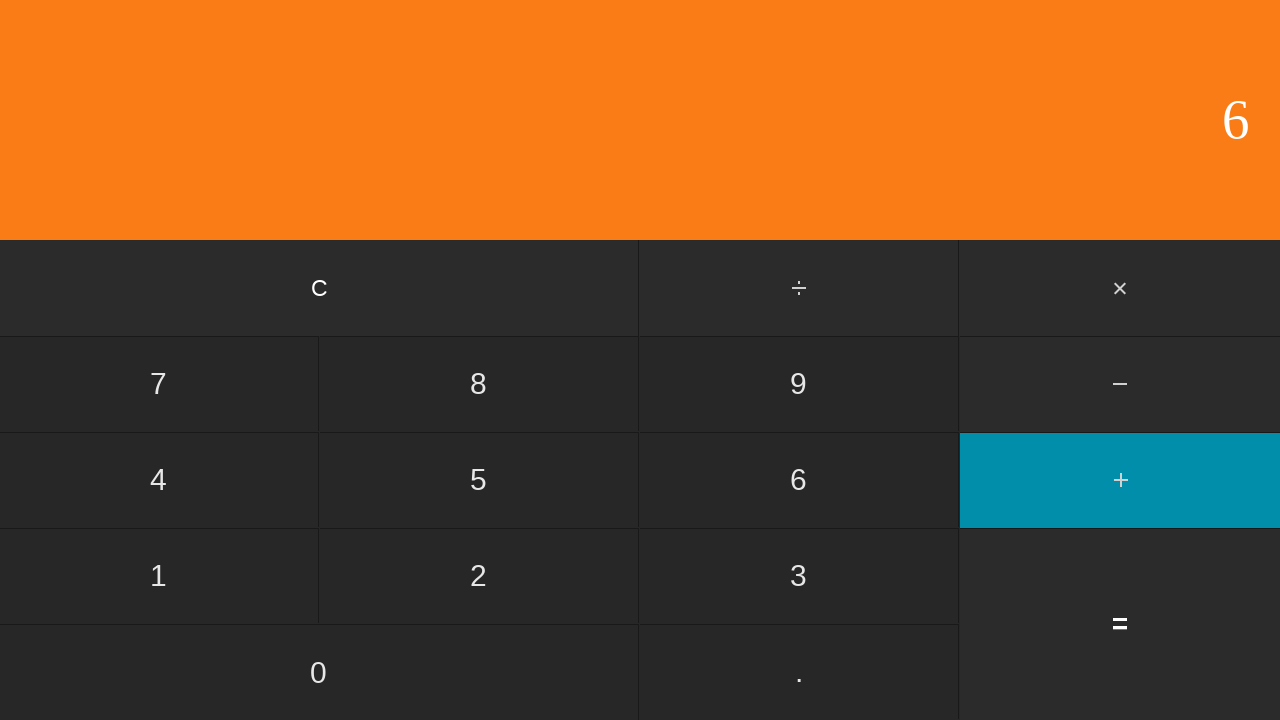

Clicked button = to calculate 5+6 at (1120, 624) on text==
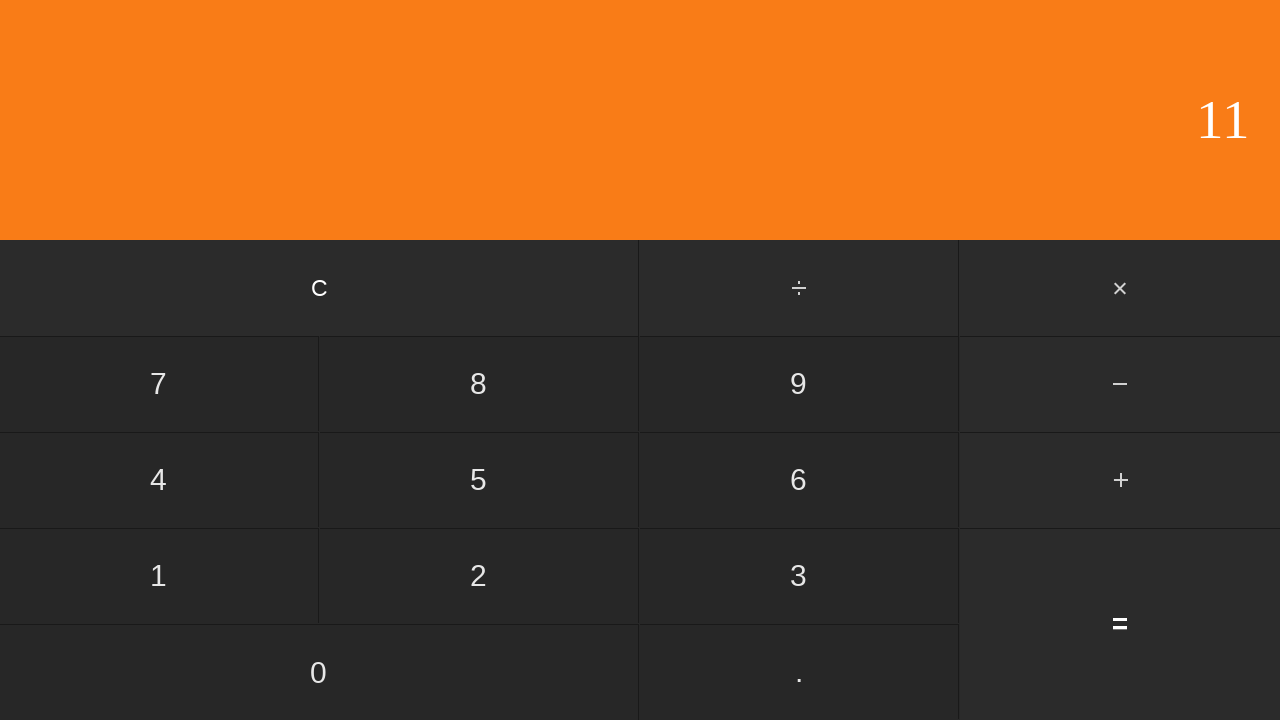

Waited 500ms for result to display
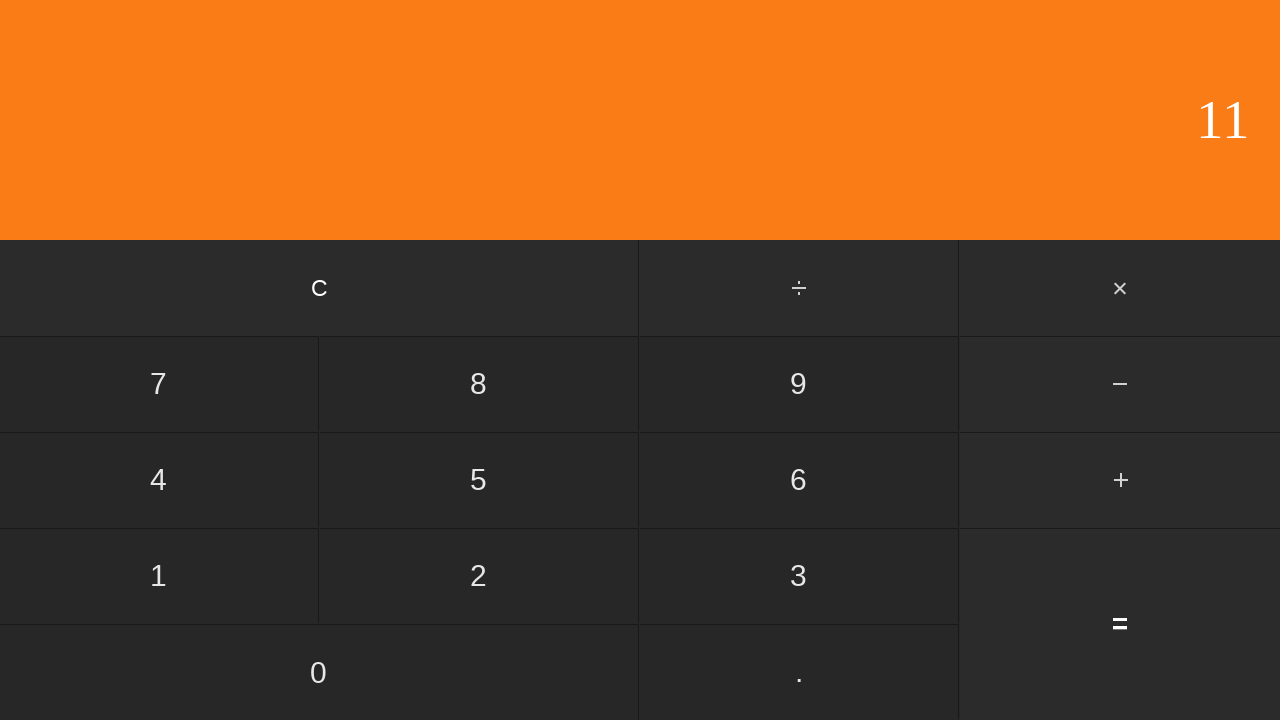

Clicked clear button C at (320, 288) on text=C
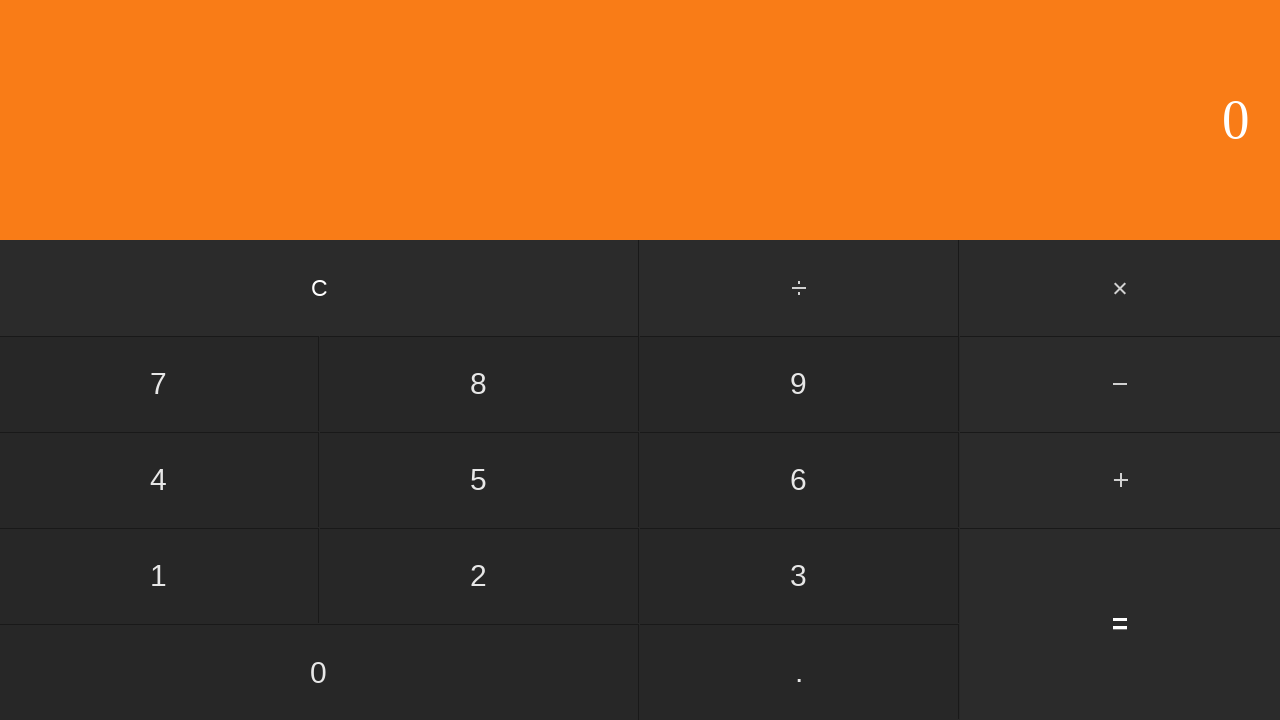

Clicked button 3 at (799, 576) on text=3
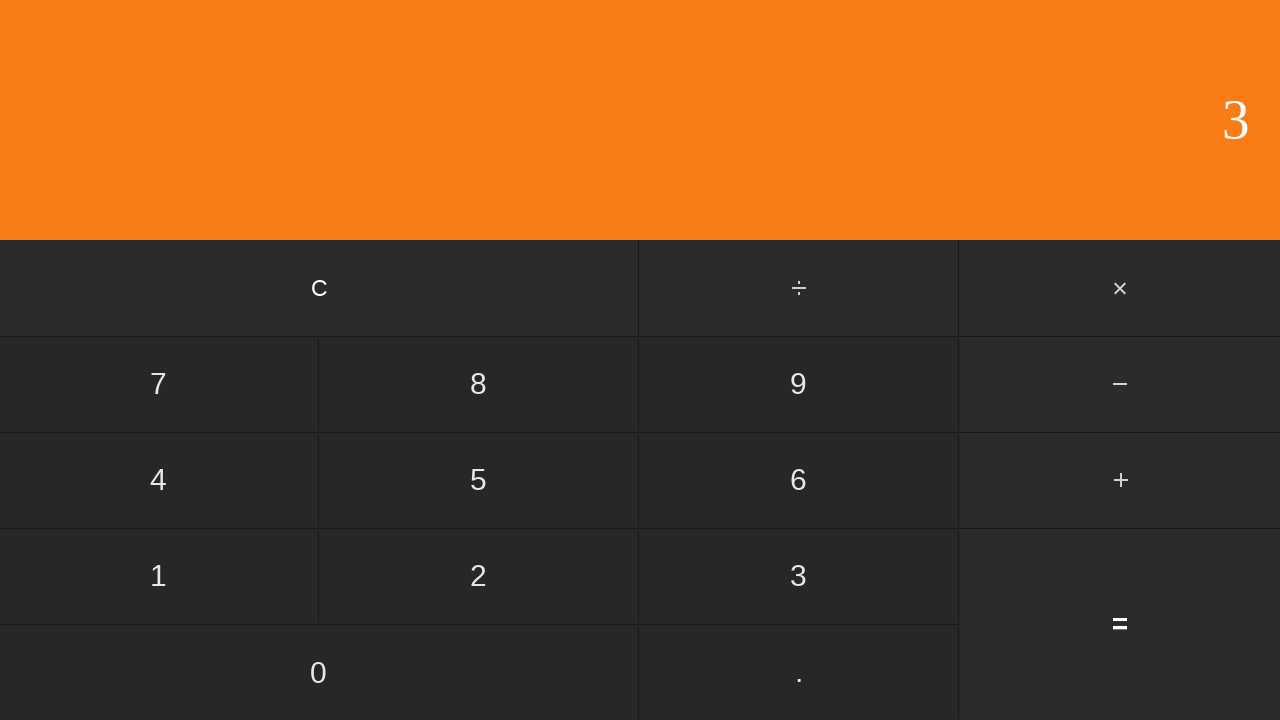

Clicked button + at (1120, 480) on text=+
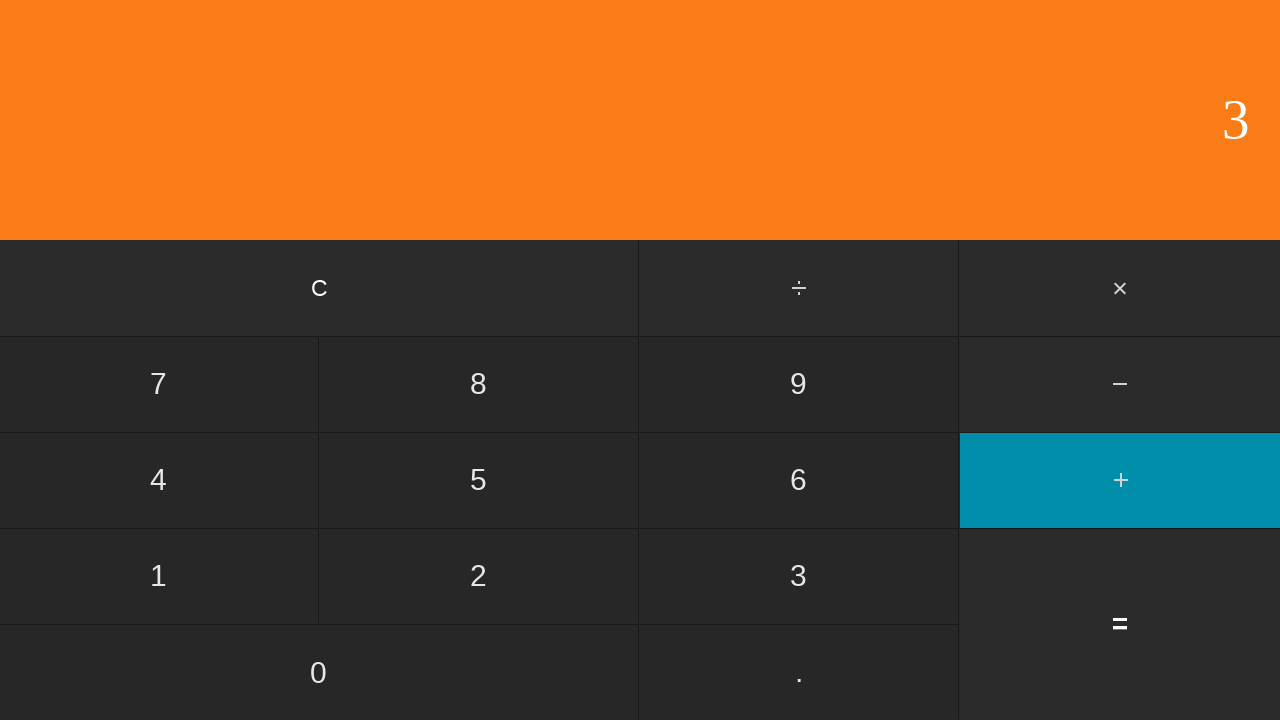

Clicked button 7 at (159, 384) on text=7
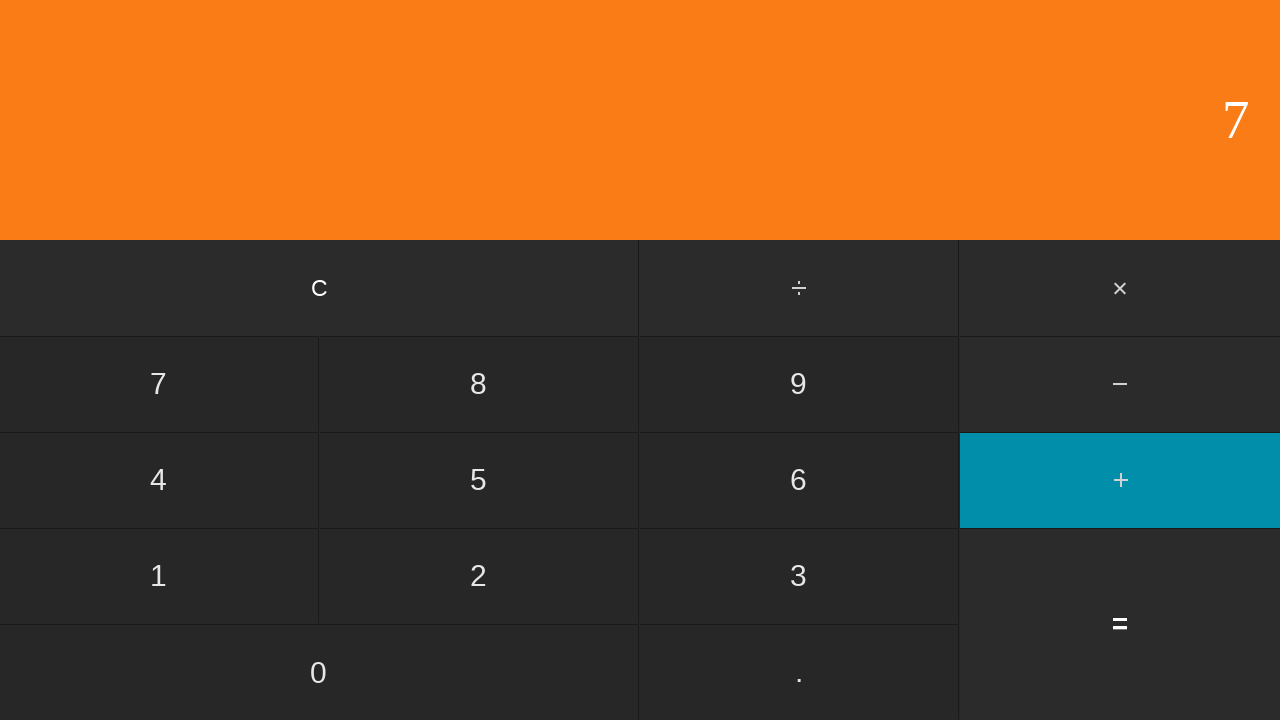

Clicked button = to calculate 3+7 at (1120, 624) on text==
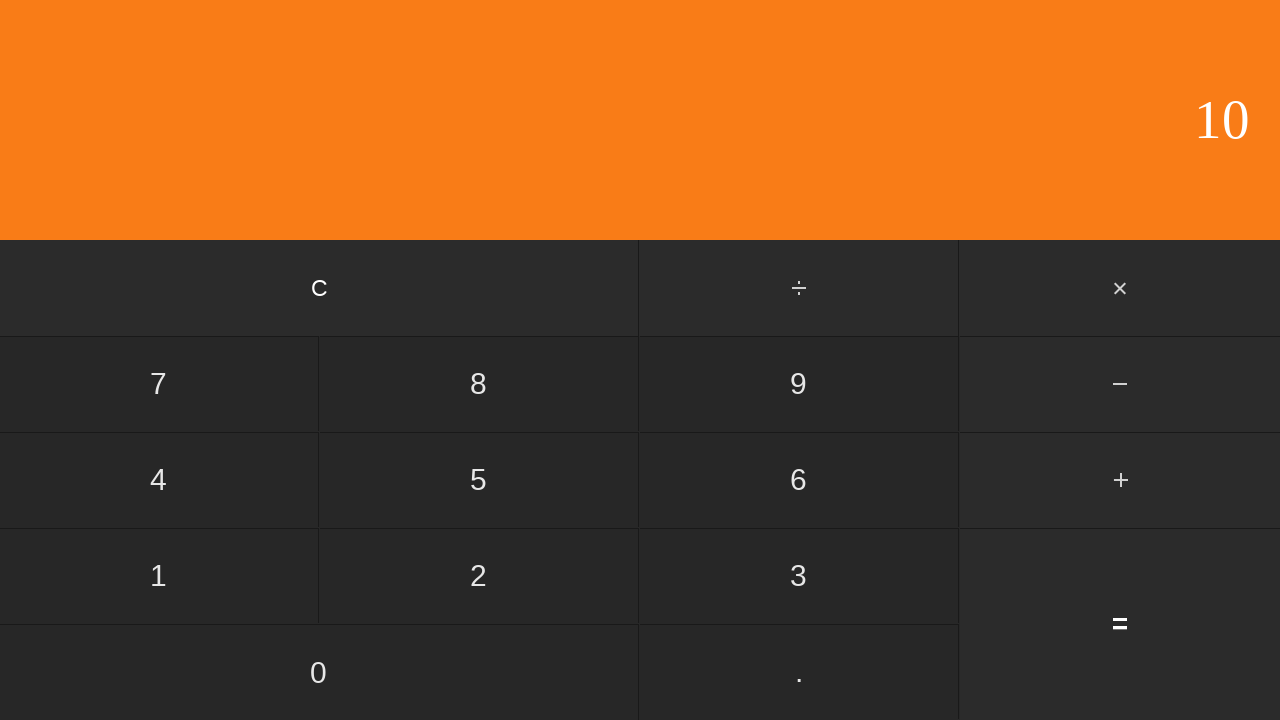

Waited 500ms for result to display
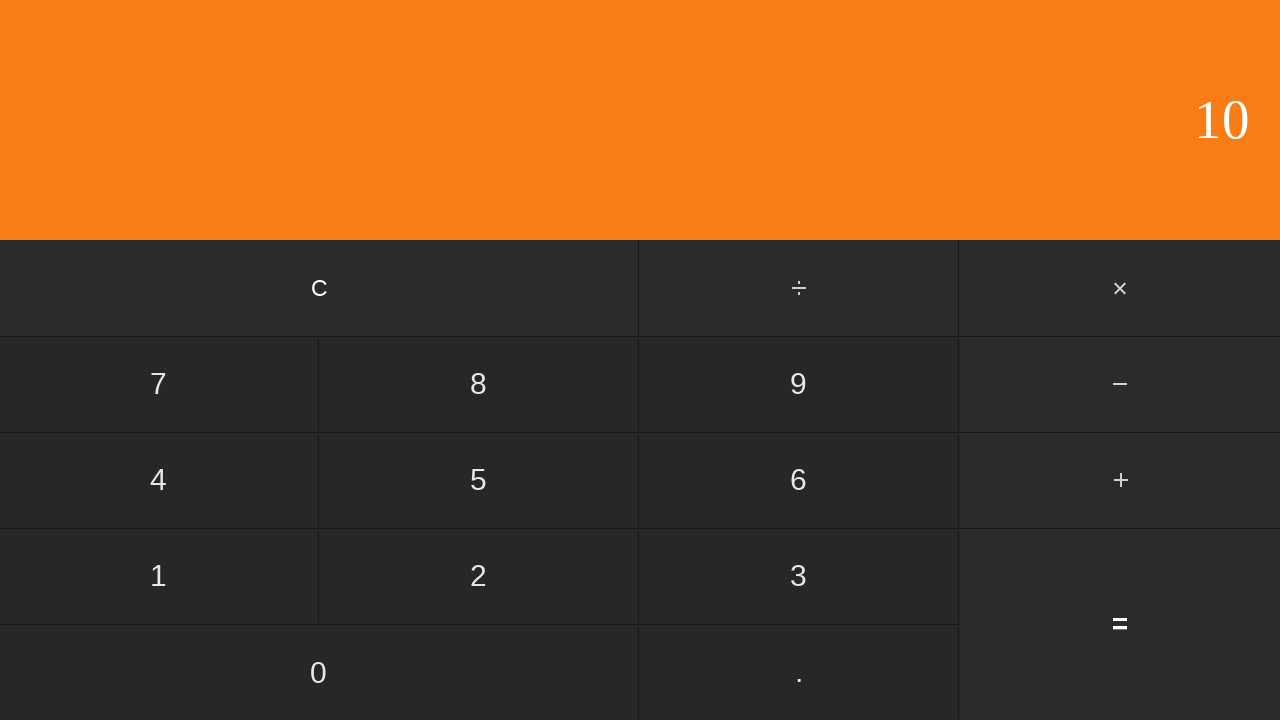

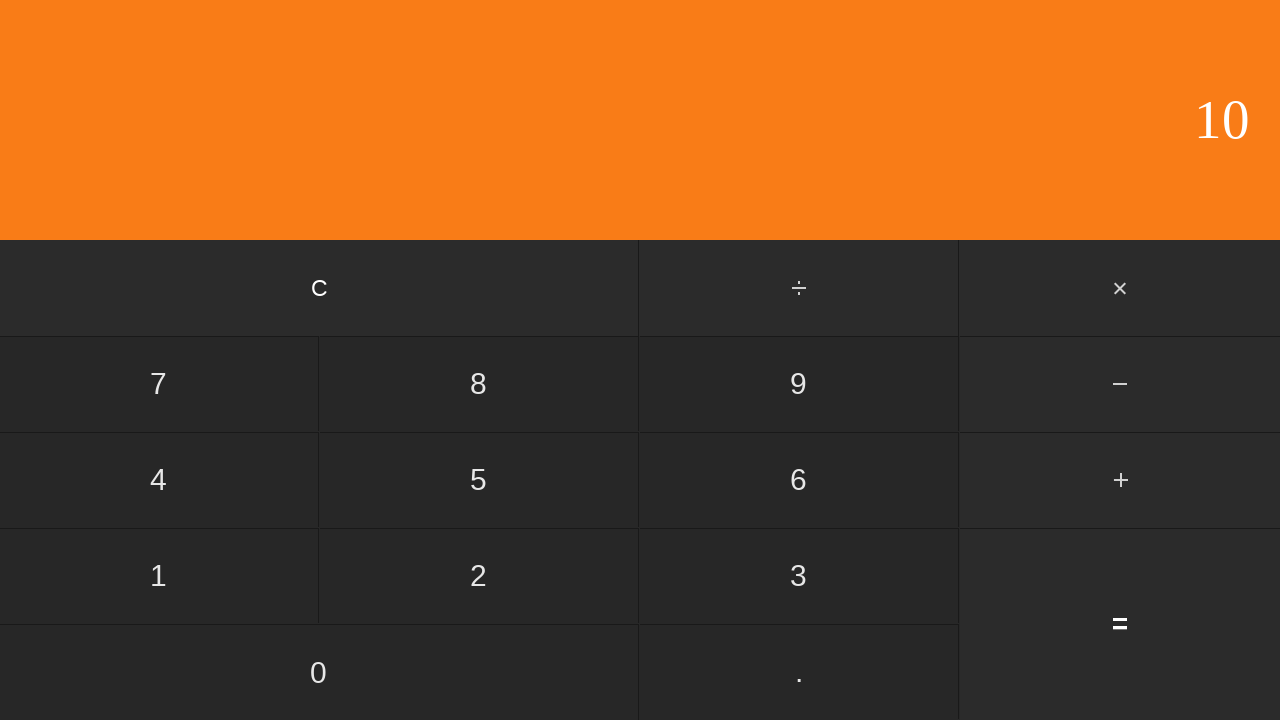